Tests adding three elements and then deleting all of them, verifying no delete buttons remain

Starting URL: https://the-internet.herokuapp.com/add_remove_elements/

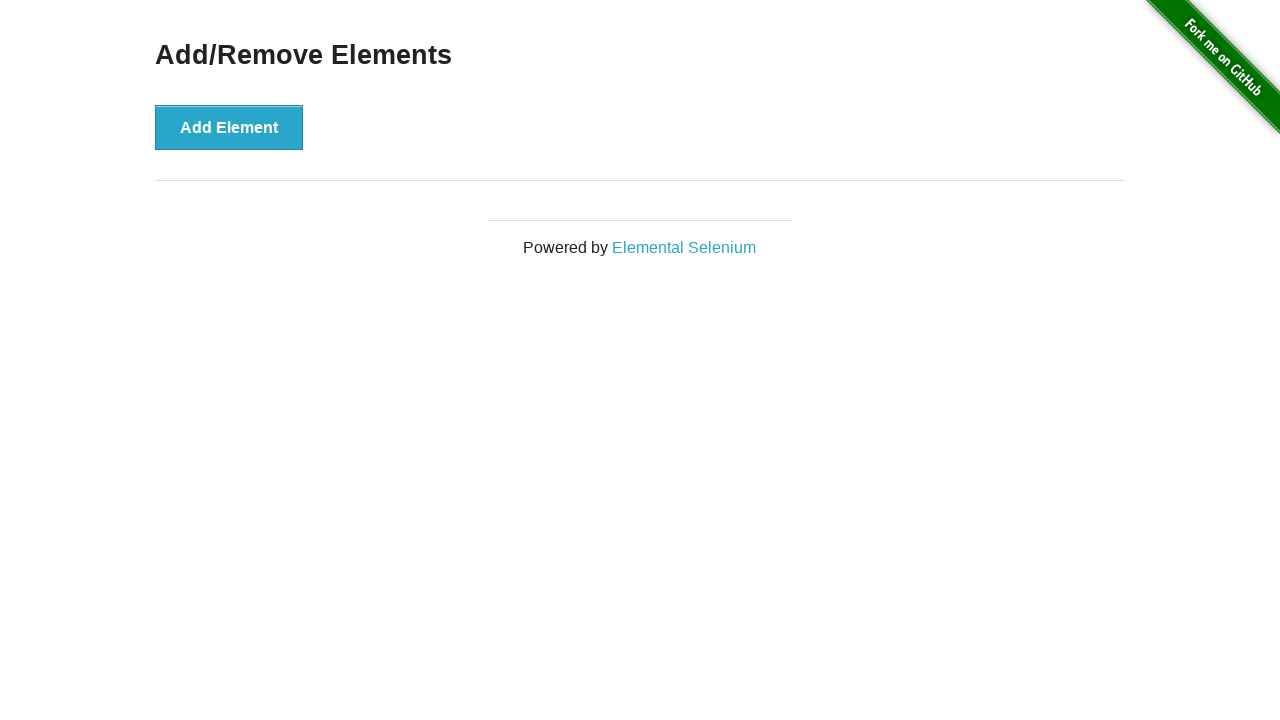

Clicked Add Element button (1st time) at (229, 127) on button[onclick='addElement()']
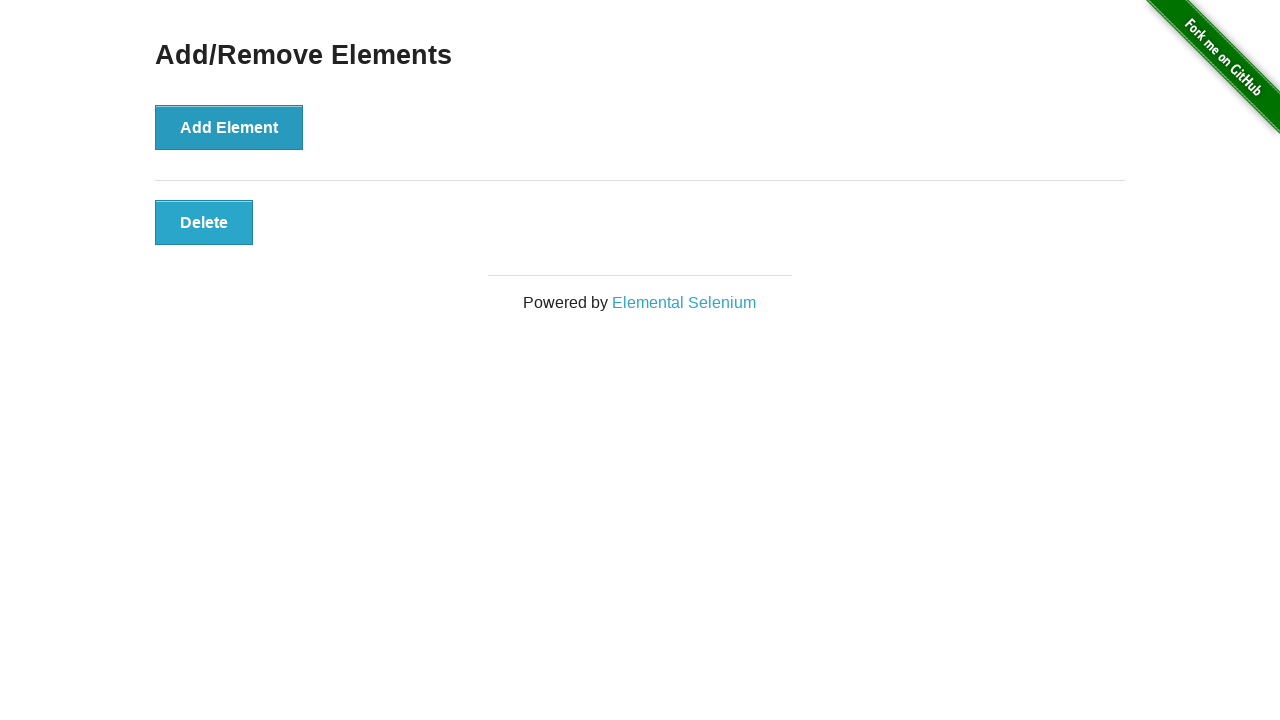

Clicked Add Element button (2nd time) at (229, 127) on button[onclick='addElement()']
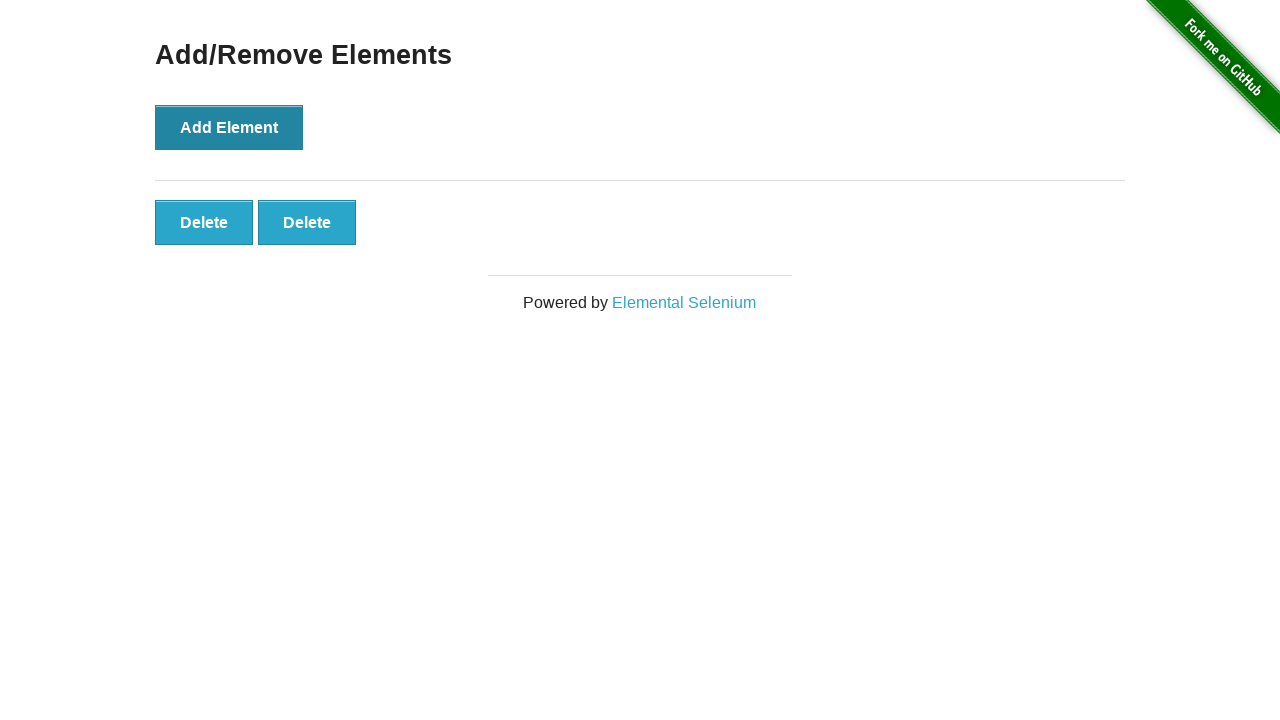

Clicked Add Element button (3rd time) at (229, 127) on button[onclick='addElement()']
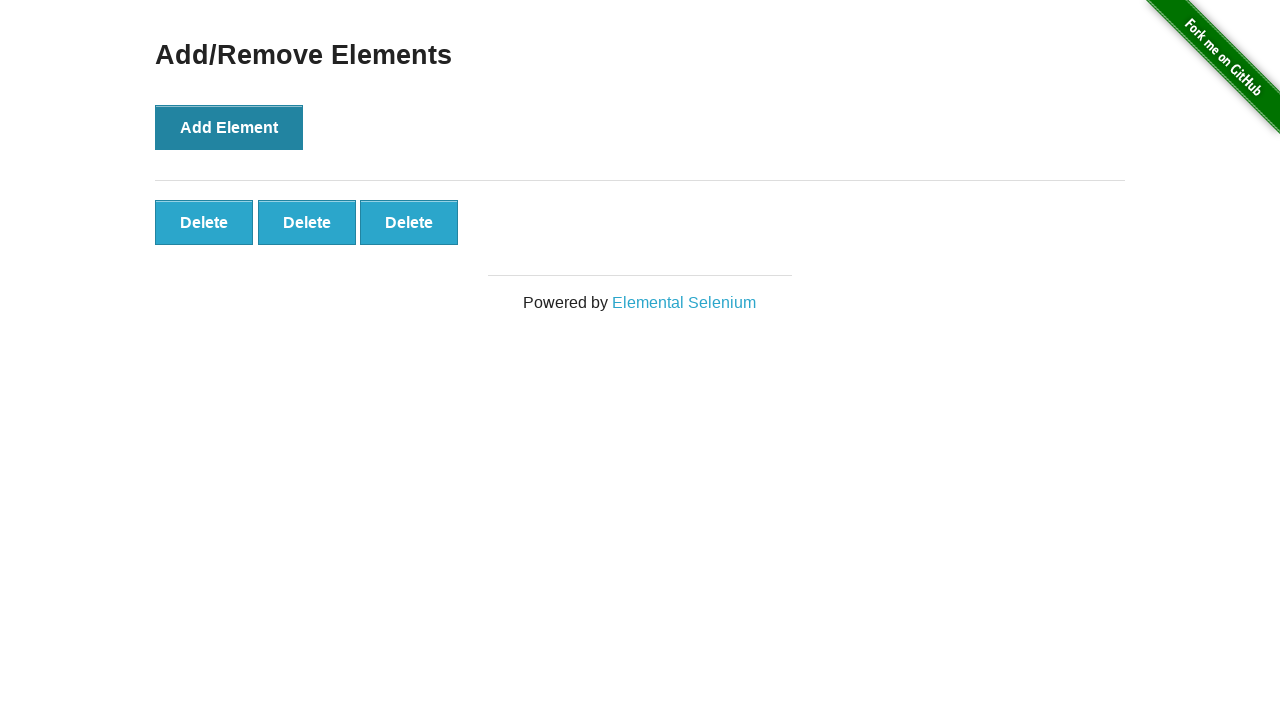

Clicked delete button (1st delete) at (204, 222) on button.added-manually >> nth=0
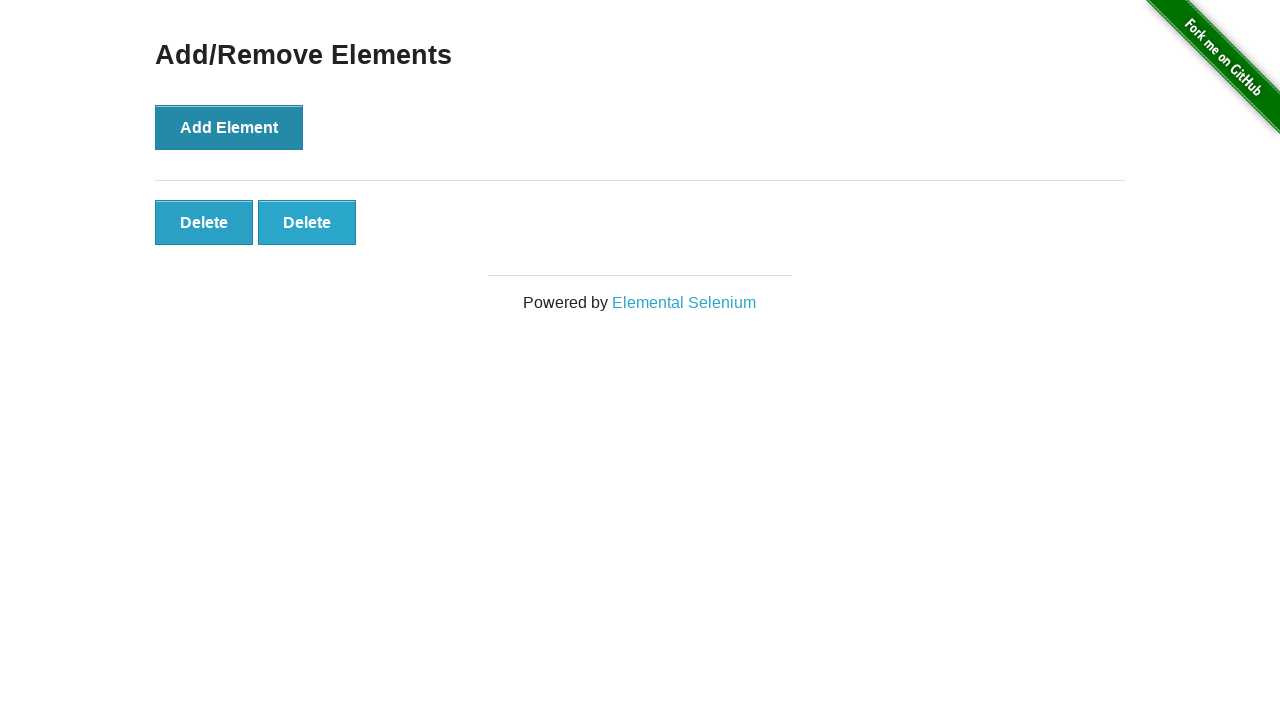

Clicked delete button (2nd delete) at (204, 222) on button.added-manually >> nth=0
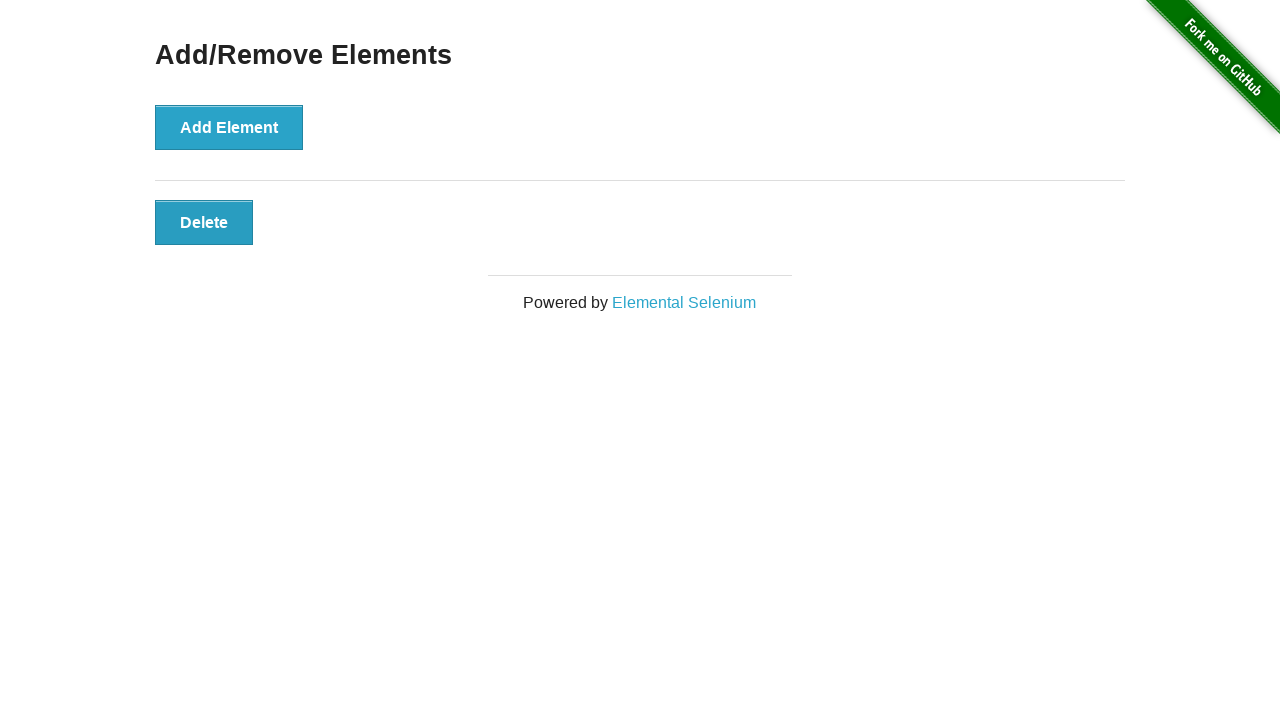

Clicked delete button (3rd delete) at (204, 222) on button.added-manually >> nth=0
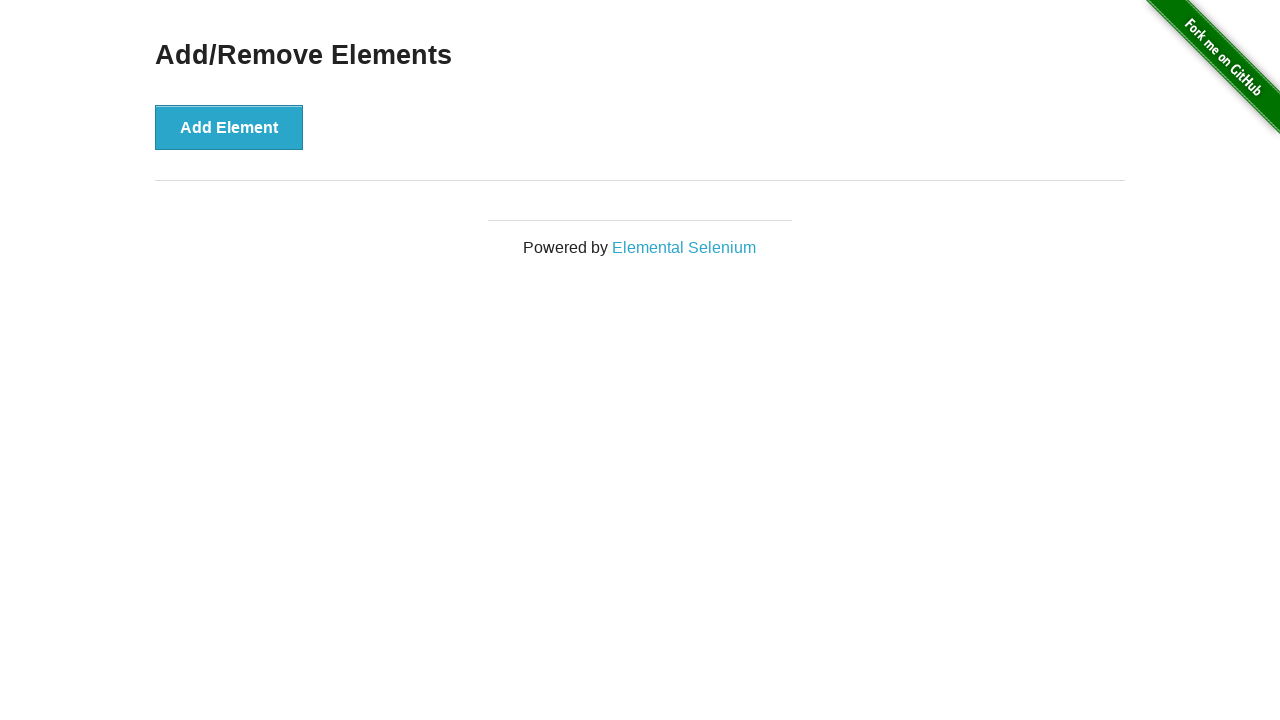

Verified no delete buttons remain on page
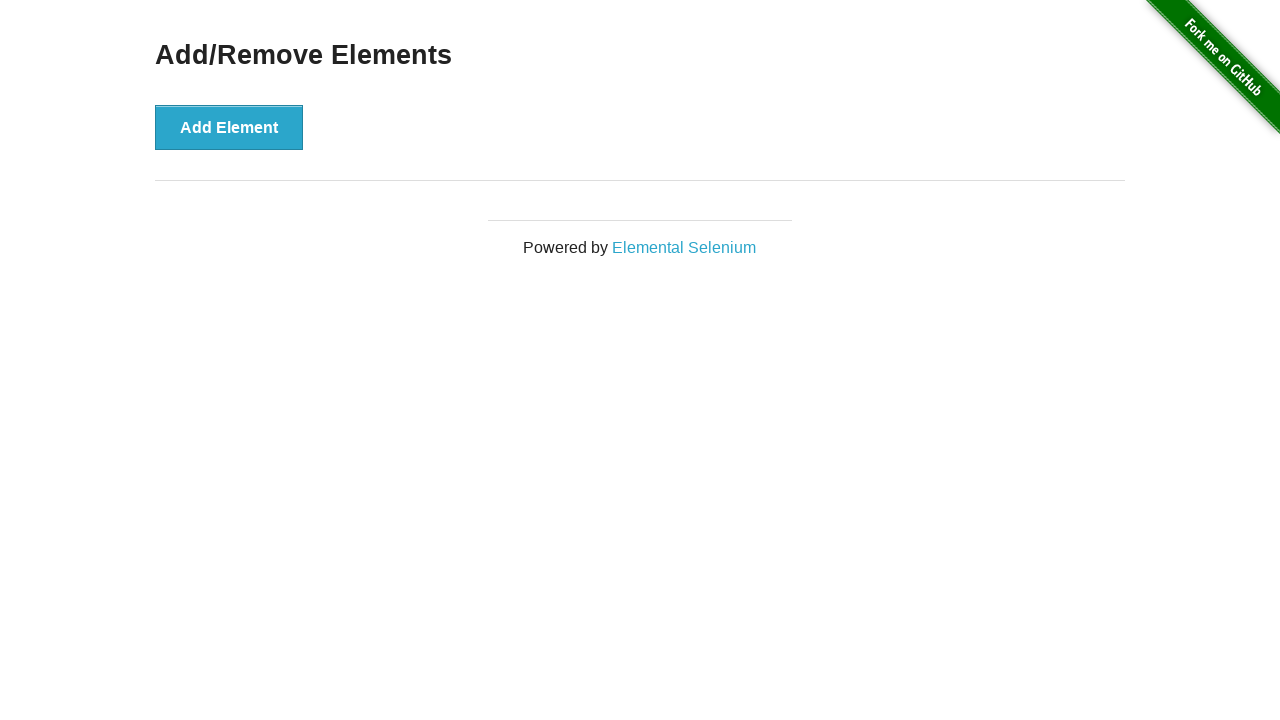

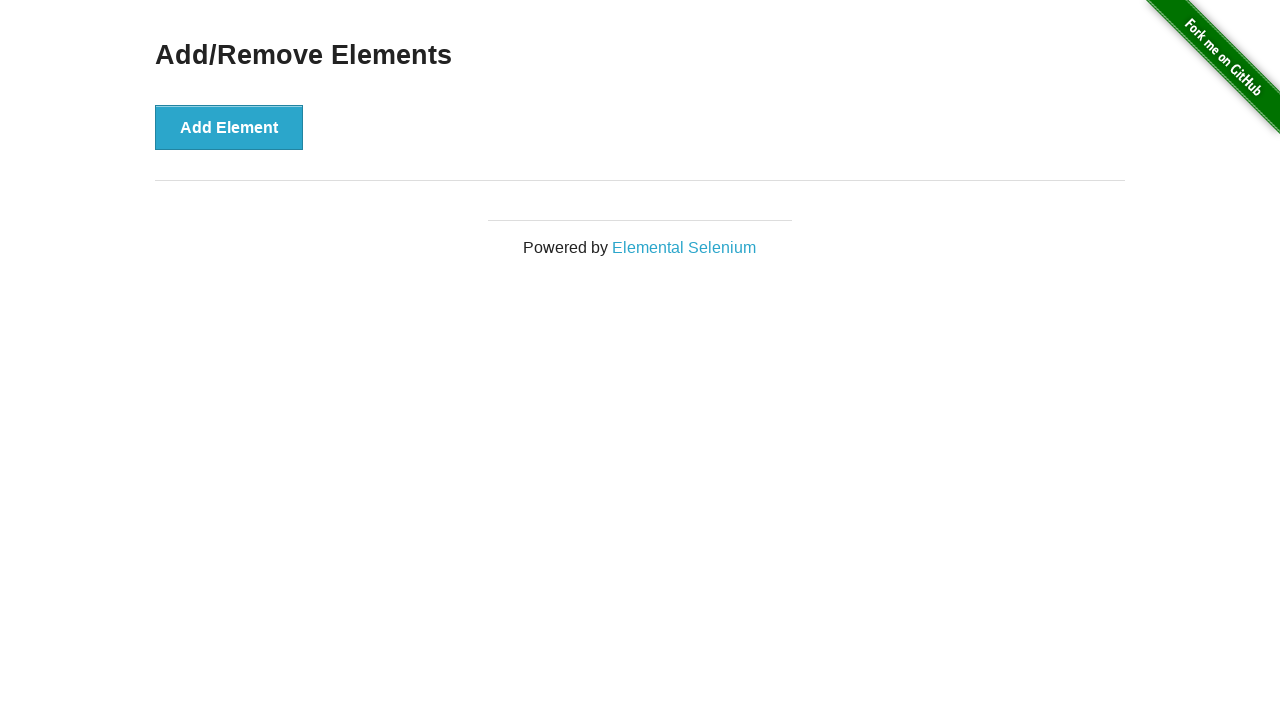